Tests drag and drop functionality by dragging two draggable elements to their respective drop zones on a JavaScript drag-drop test page.

Starting URL: https://testpages.herokuapp.com/styled/drag-drop-javascript.html

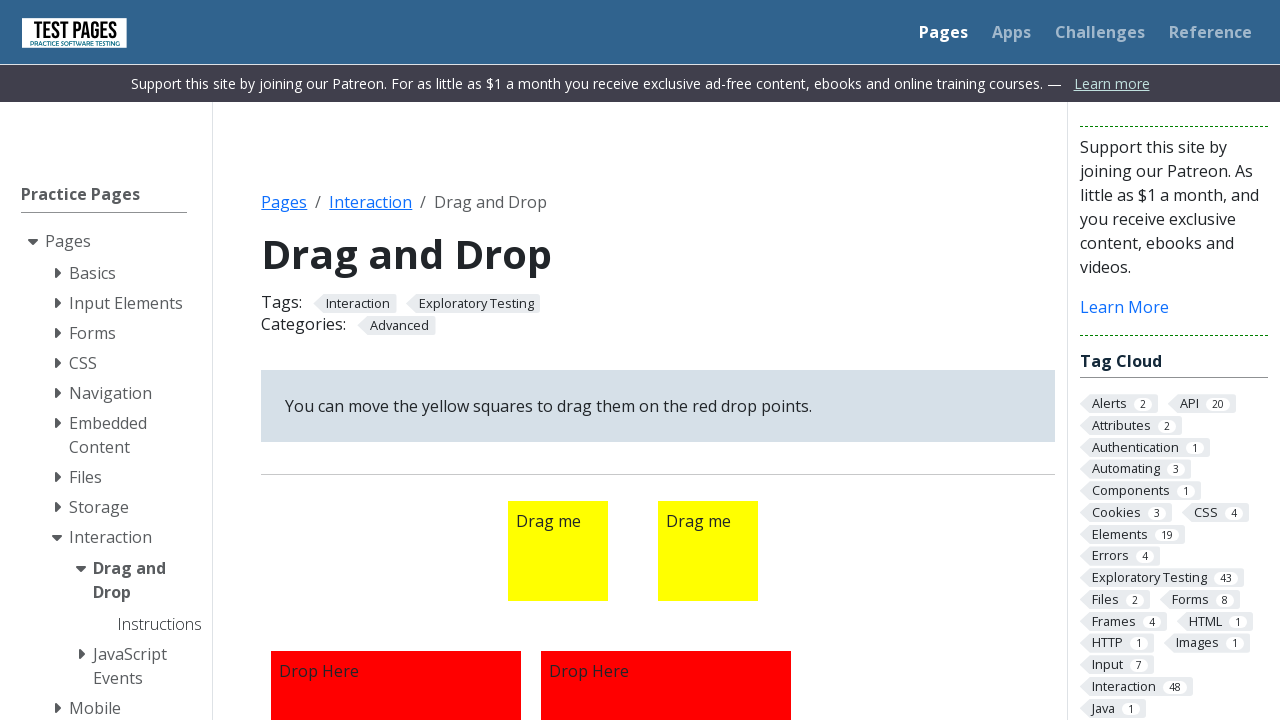

Navigated to drag-drop JavaScript test page
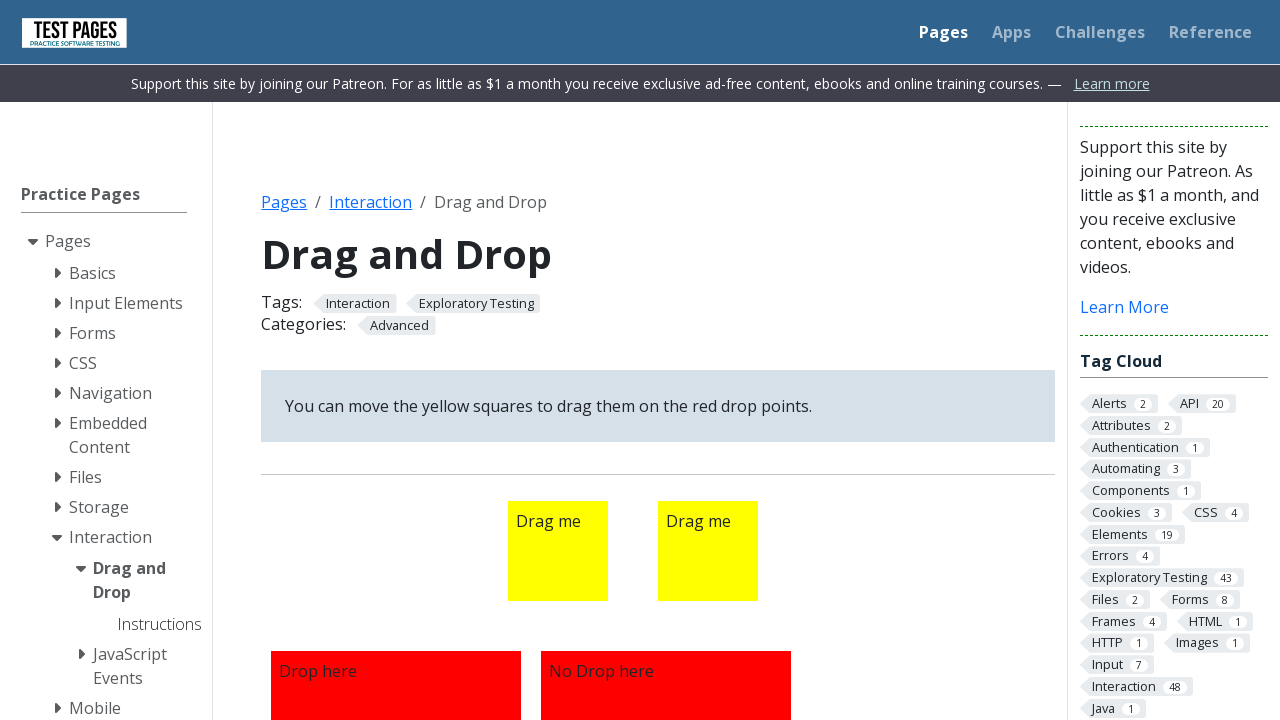

Located first draggable element
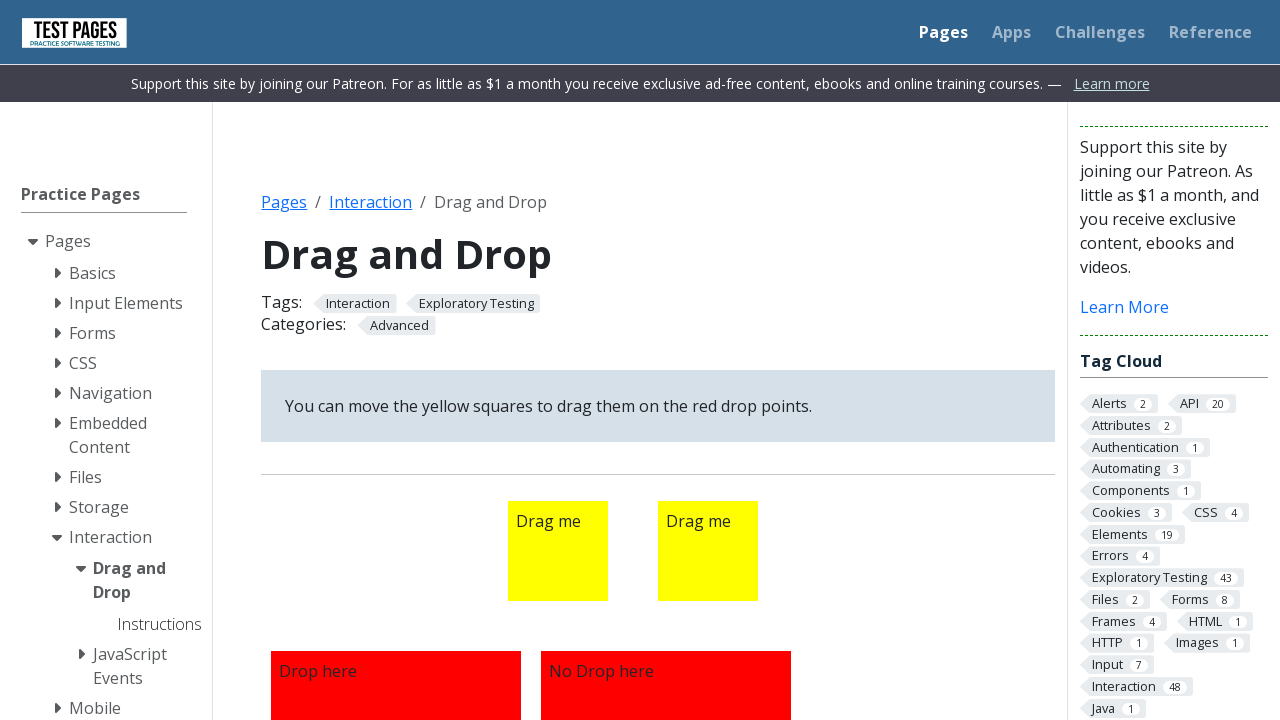

Located first droppable zone
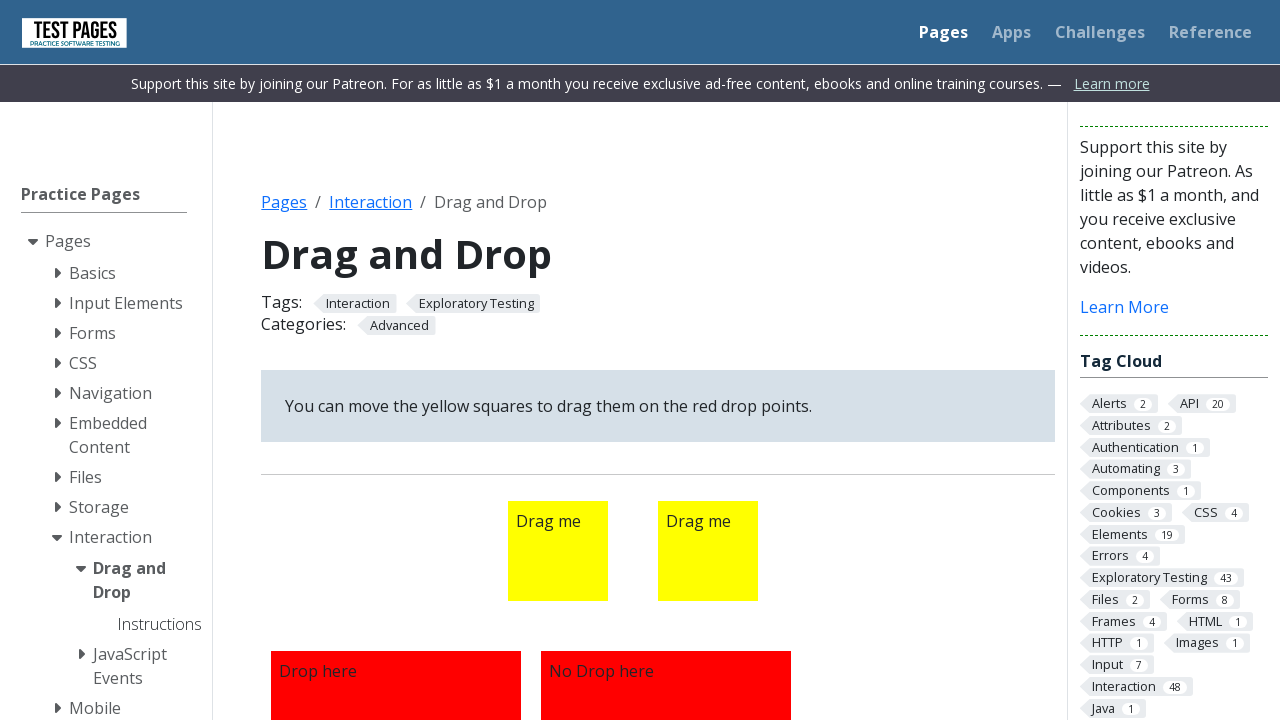

Dragged first element to first drop zone at (396, 595)
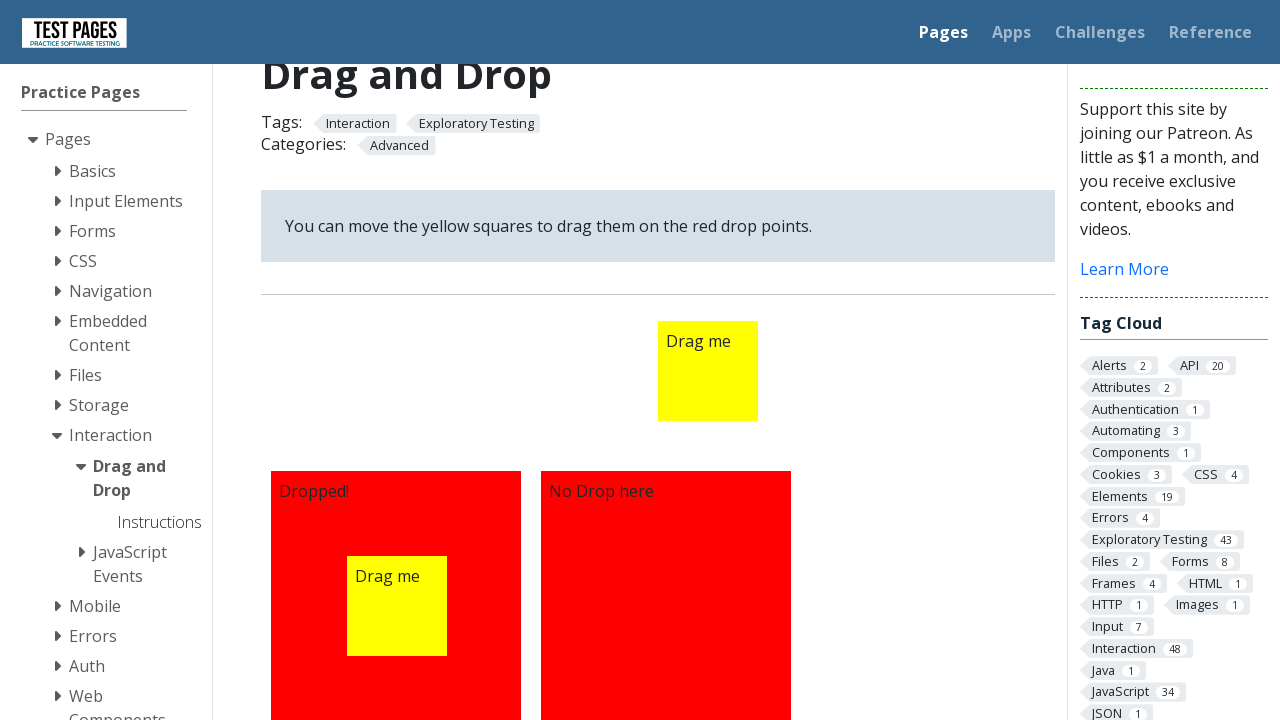

Located second draggable element
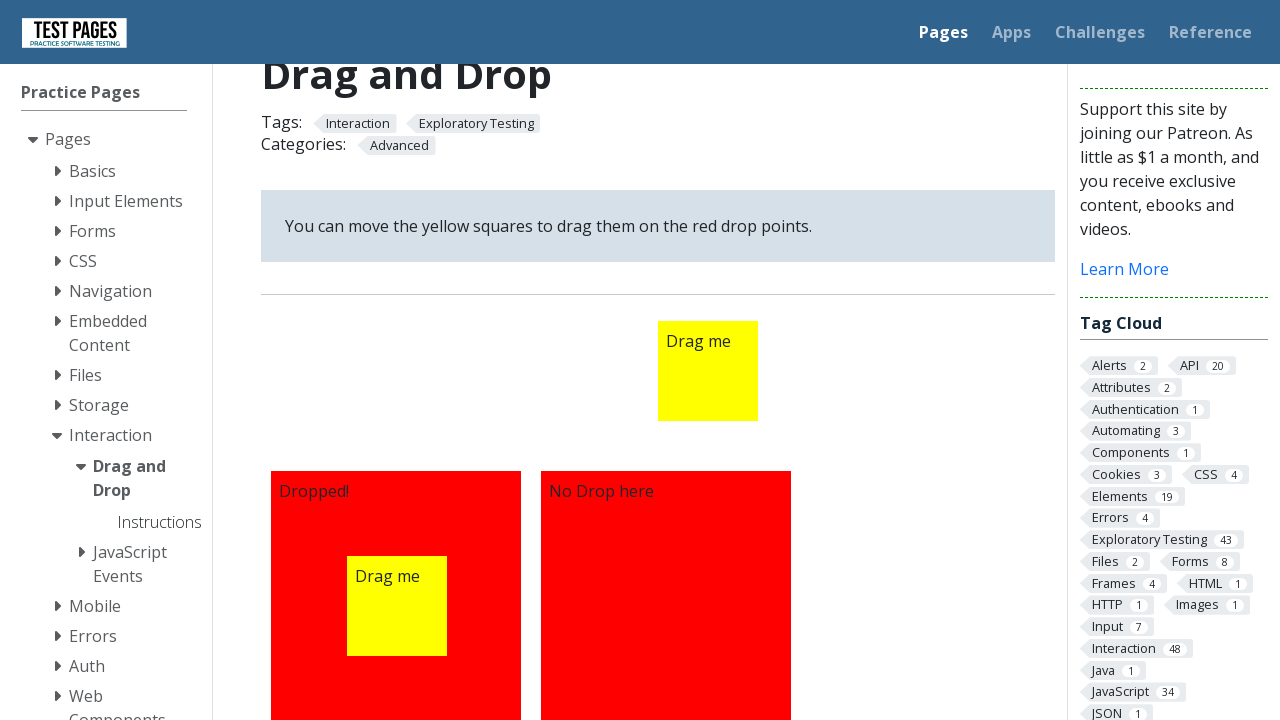

Located second droppable zone
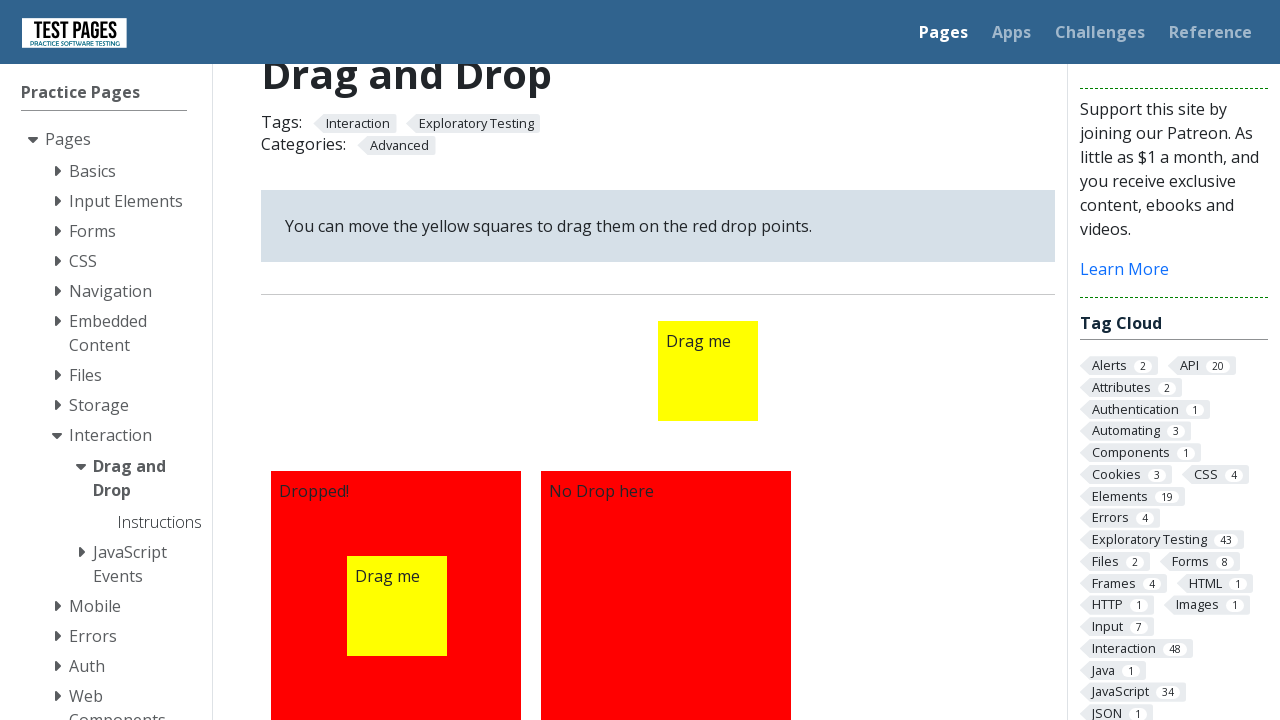

Dragged second element to second drop zone at (666, 595)
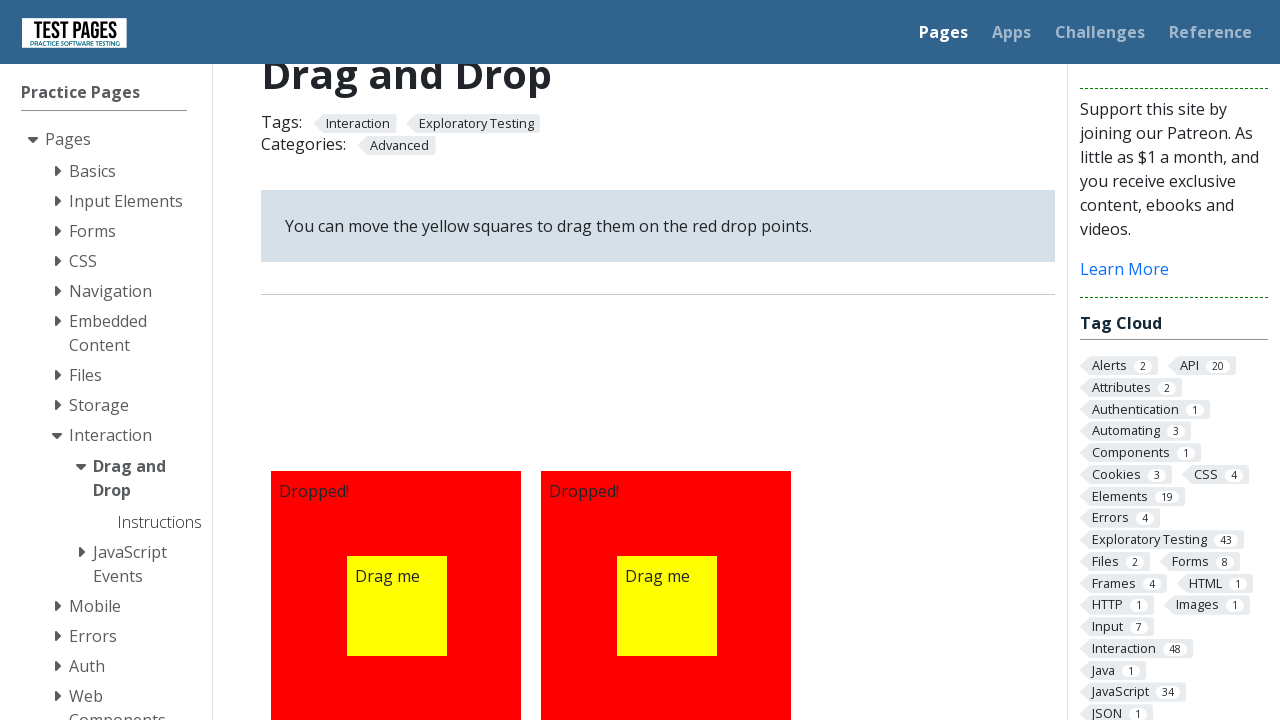

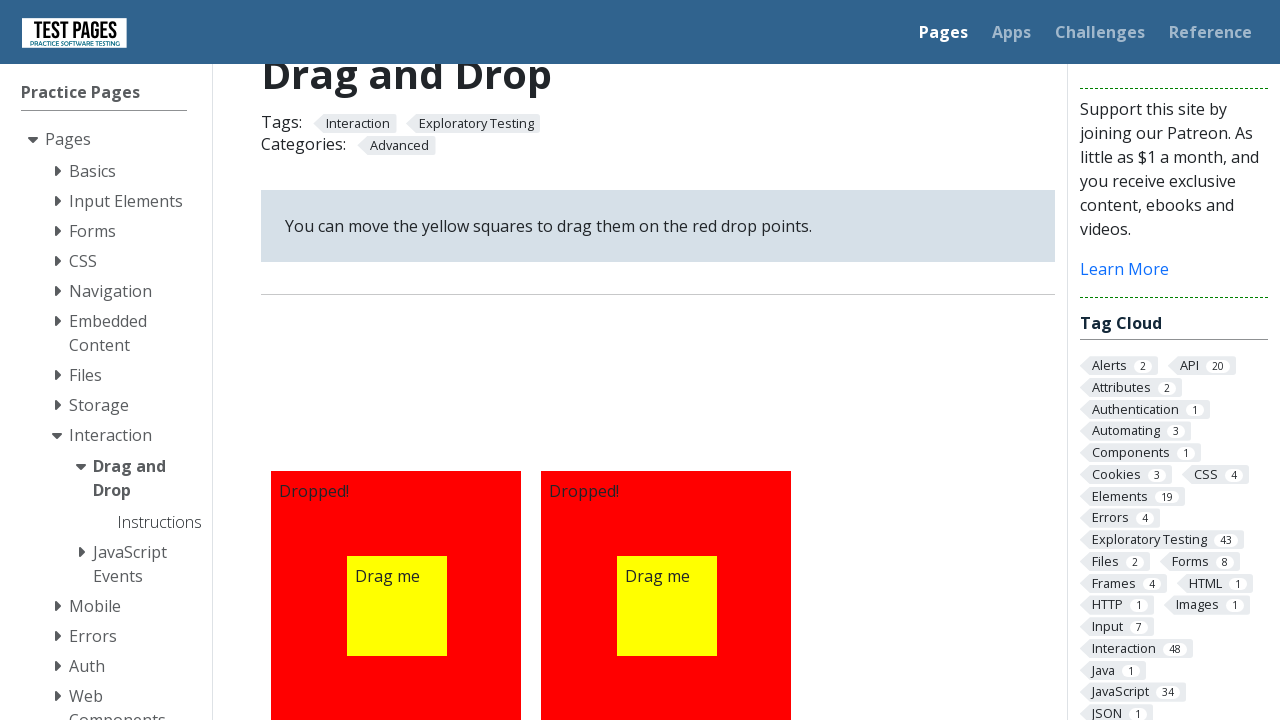